Tests that other controls are hidden when editing a todo item

Starting URL: https://demo.playwright.dev/todomvc

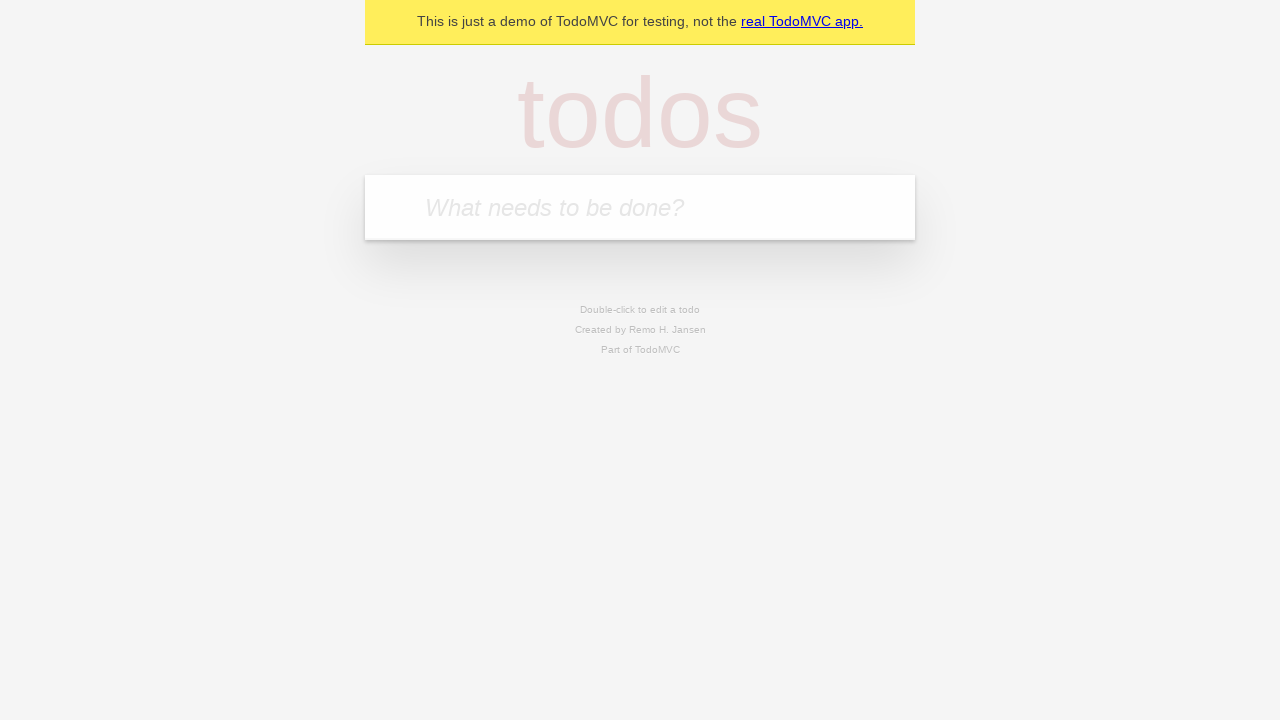

Filled todo input with 'buy some cheese' on internal:attr=[placeholder="What needs to be done?"i]
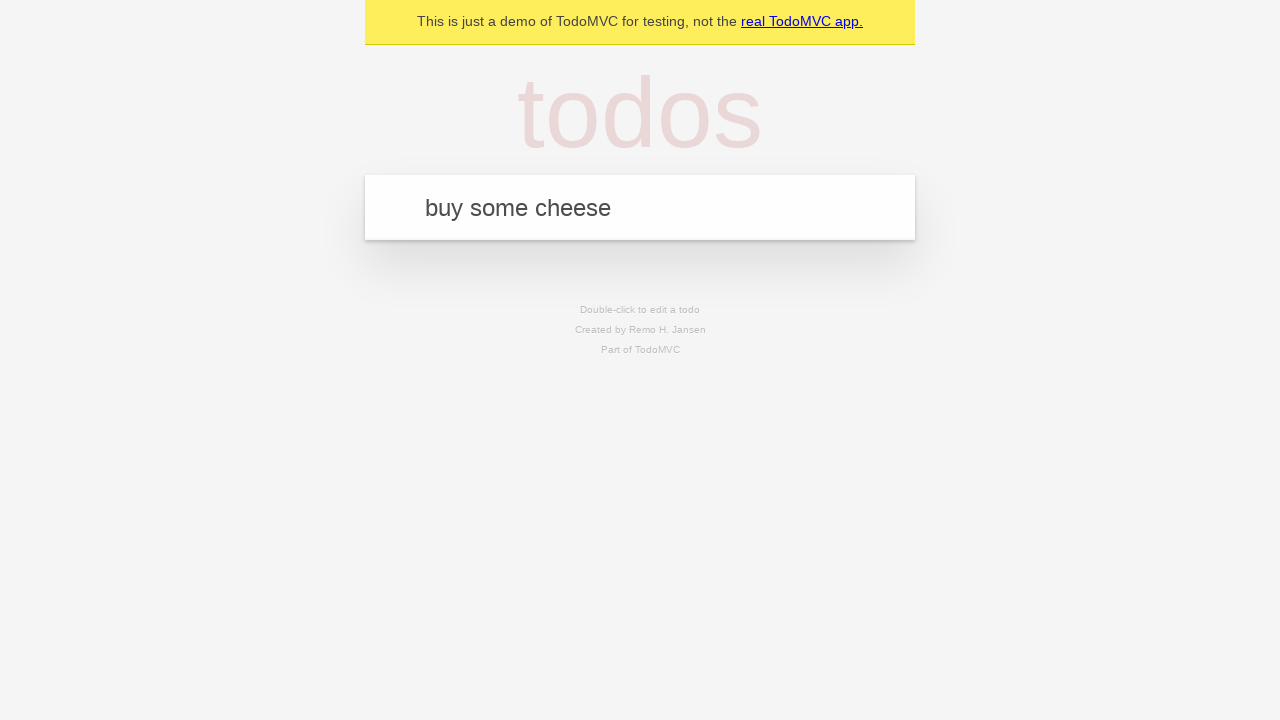

Pressed Enter to create todo 'buy some cheese' on internal:attr=[placeholder="What needs to be done?"i]
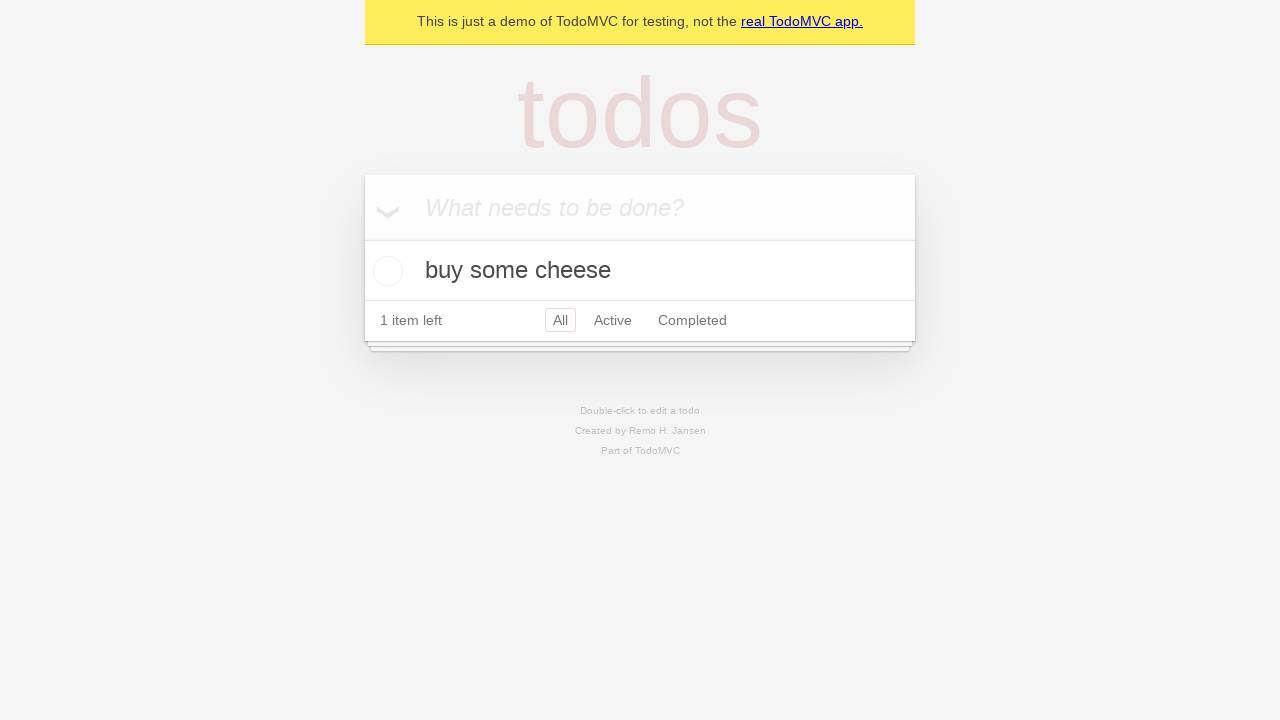

Filled todo input with 'feed the cat' on internal:attr=[placeholder="What needs to be done?"i]
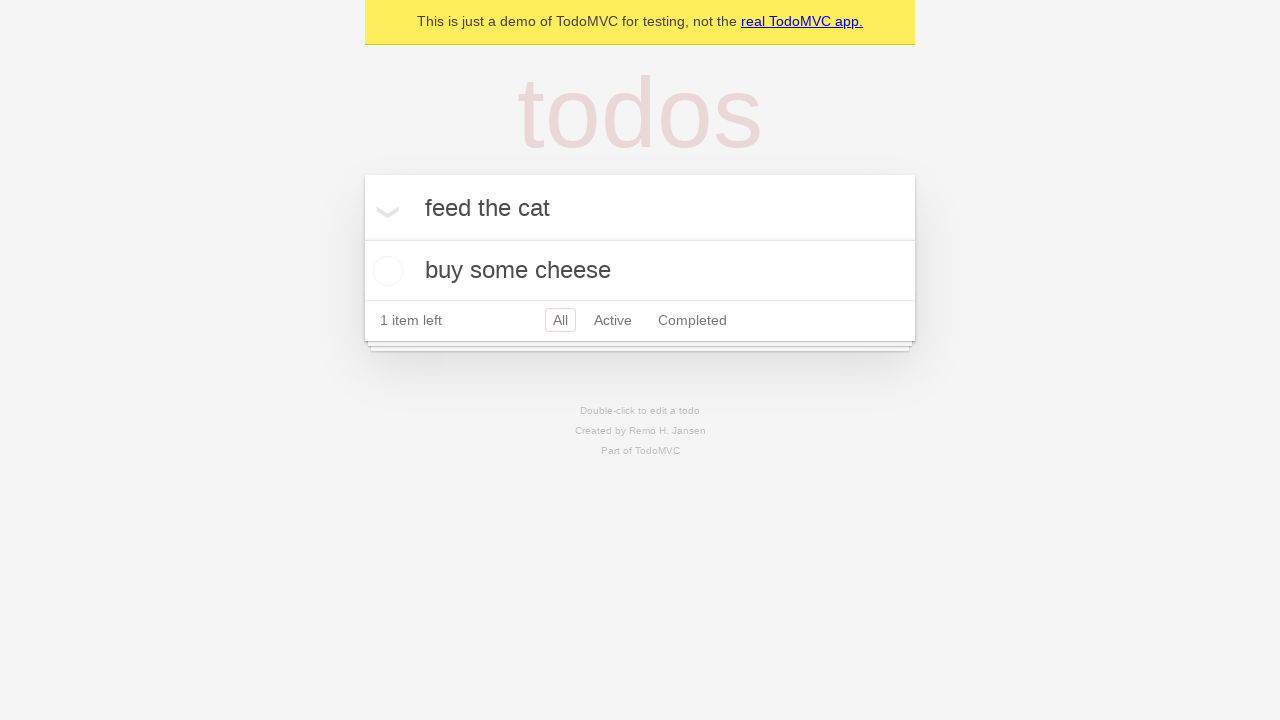

Pressed Enter to create todo 'feed the cat' on internal:attr=[placeholder="What needs to be done?"i]
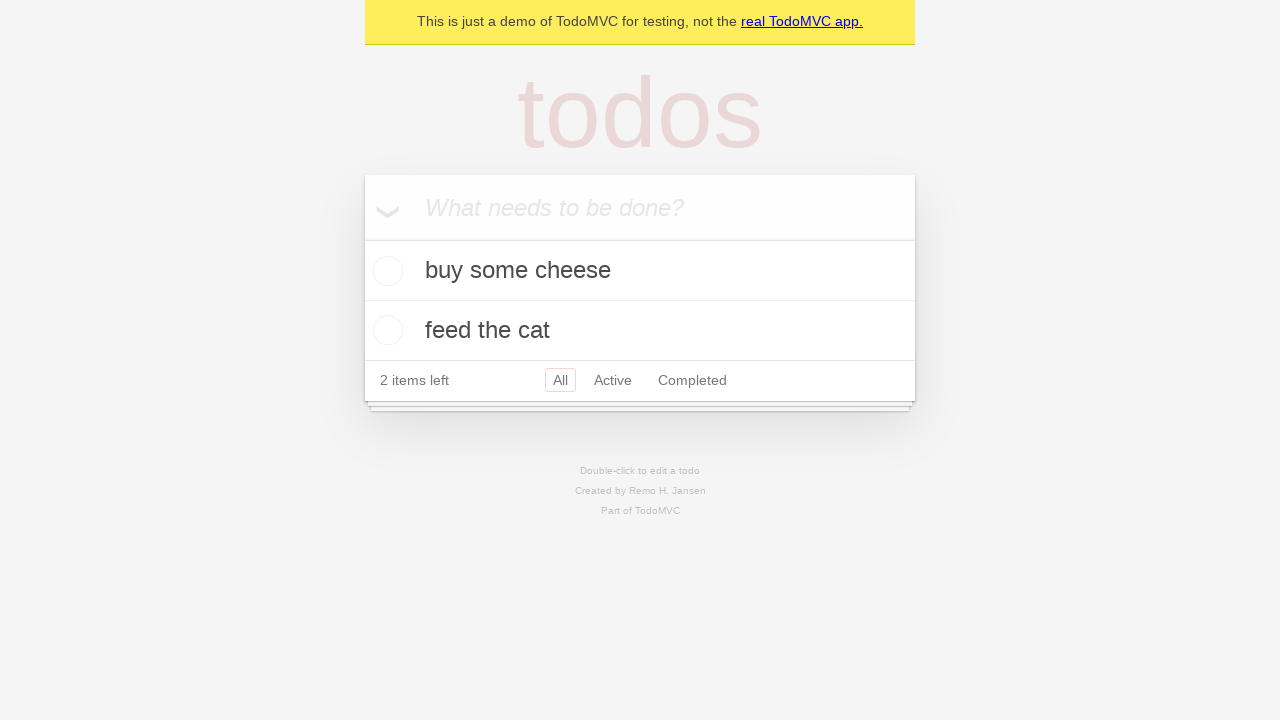

Filled todo input with 'book a doctors appointment' on internal:attr=[placeholder="What needs to be done?"i]
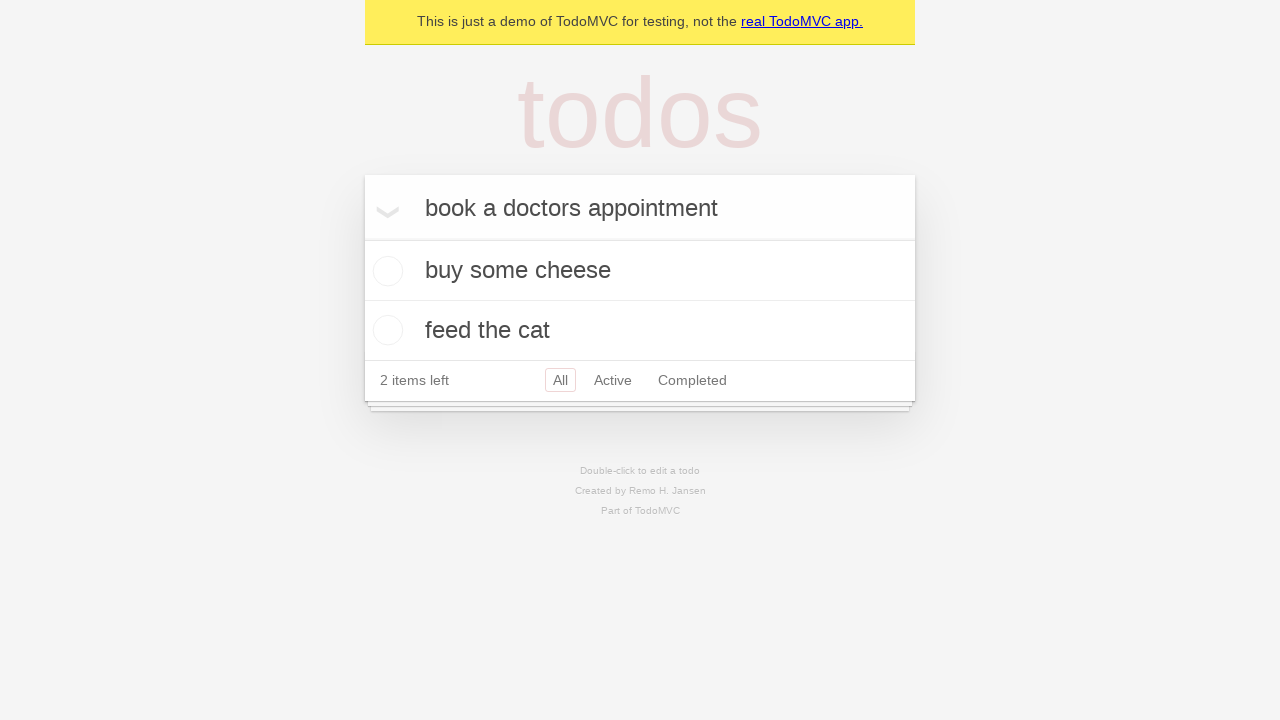

Pressed Enter to create todo 'book a doctors appointment' on internal:attr=[placeholder="What needs to be done?"i]
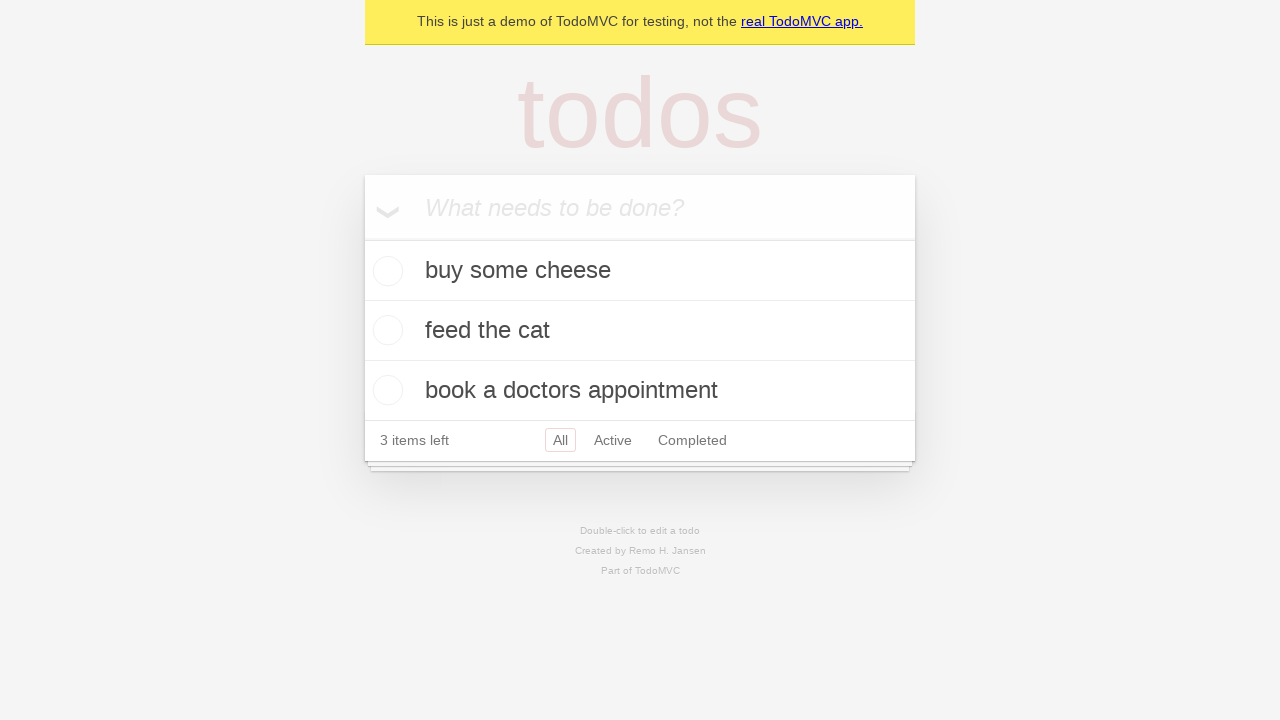

Waited for all 3 todos to appear in the list
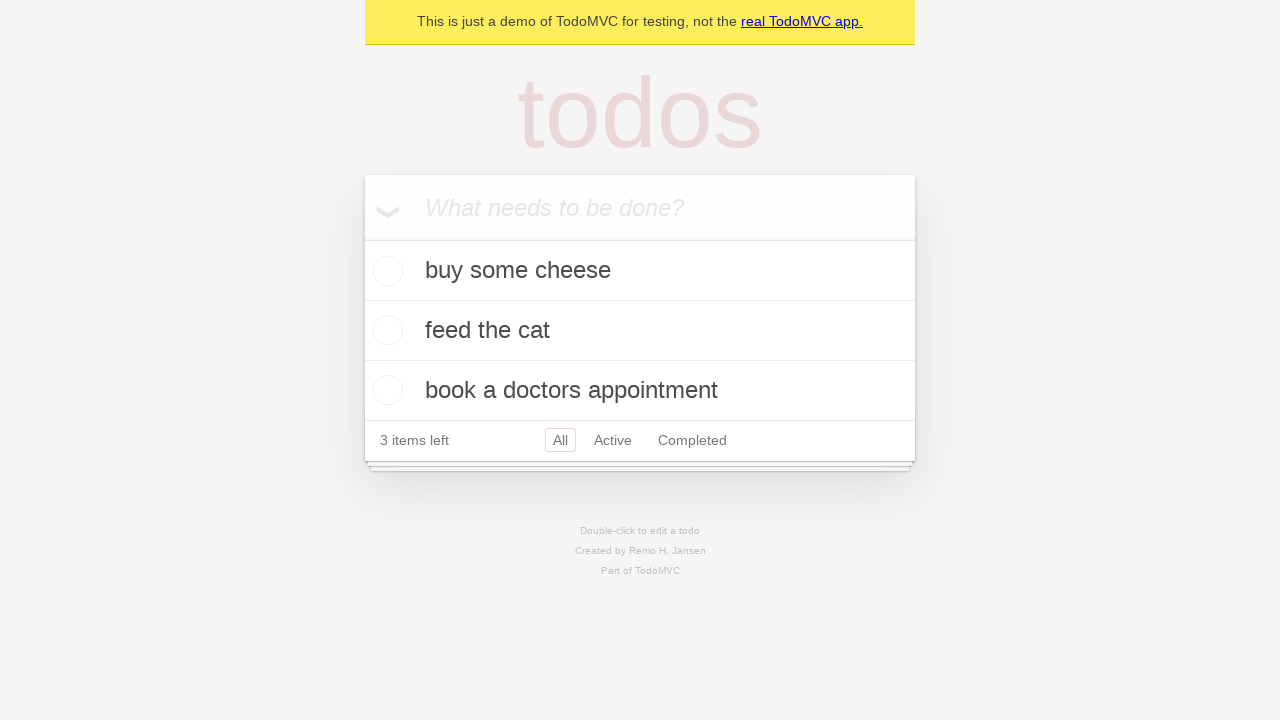

Double-clicked second todo item to enter edit mode at (640, 331) on internal:testid=[data-testid="todo-item"s] >> nth=1
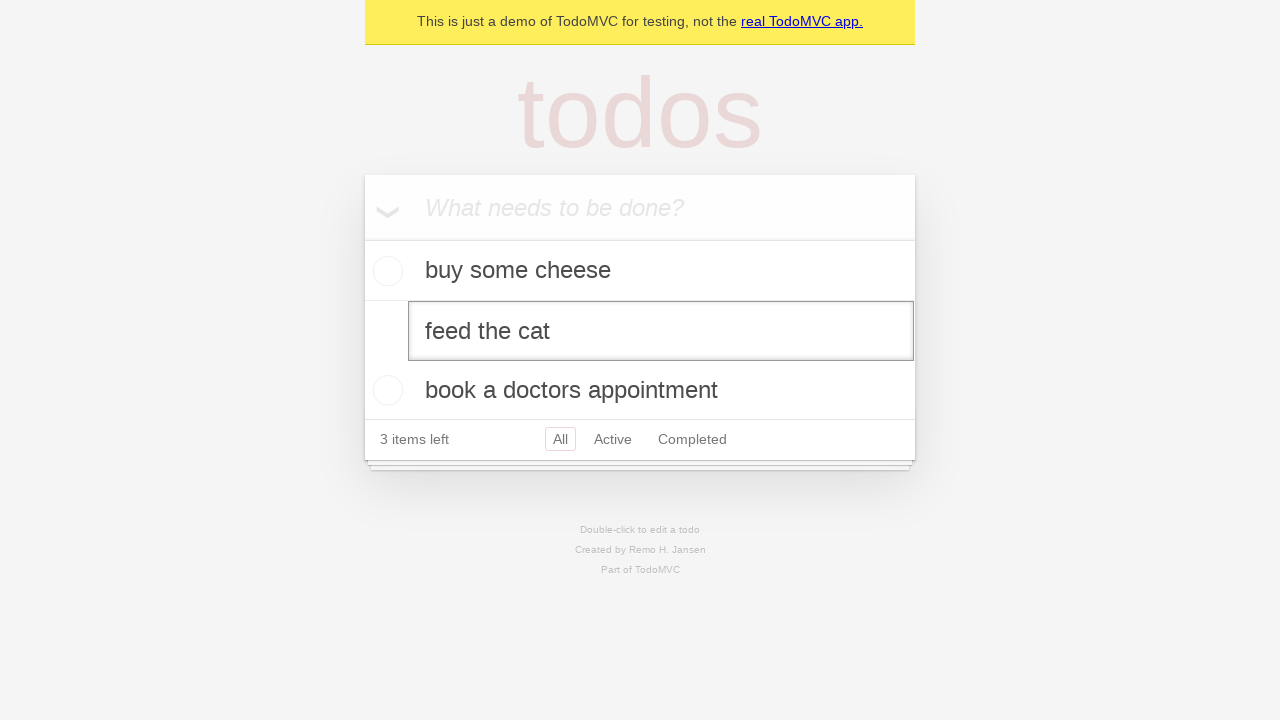

Edit mode textbox appeared - other controls should now be hidden
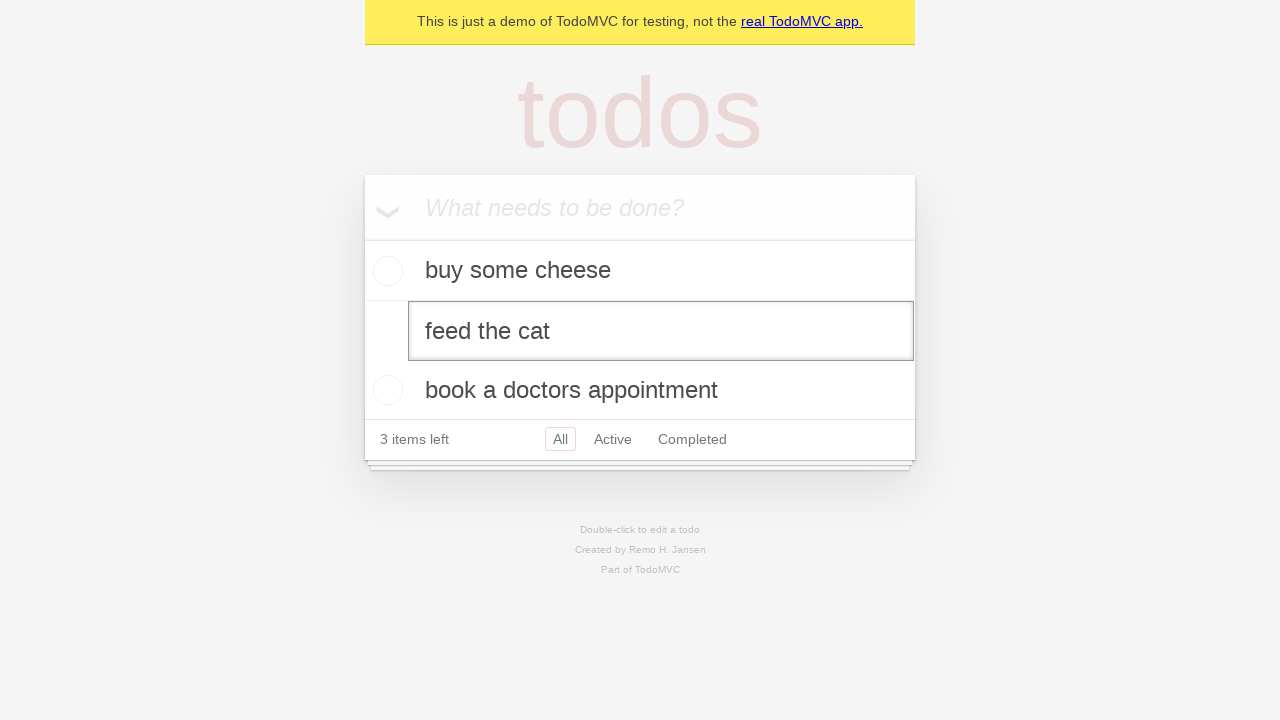

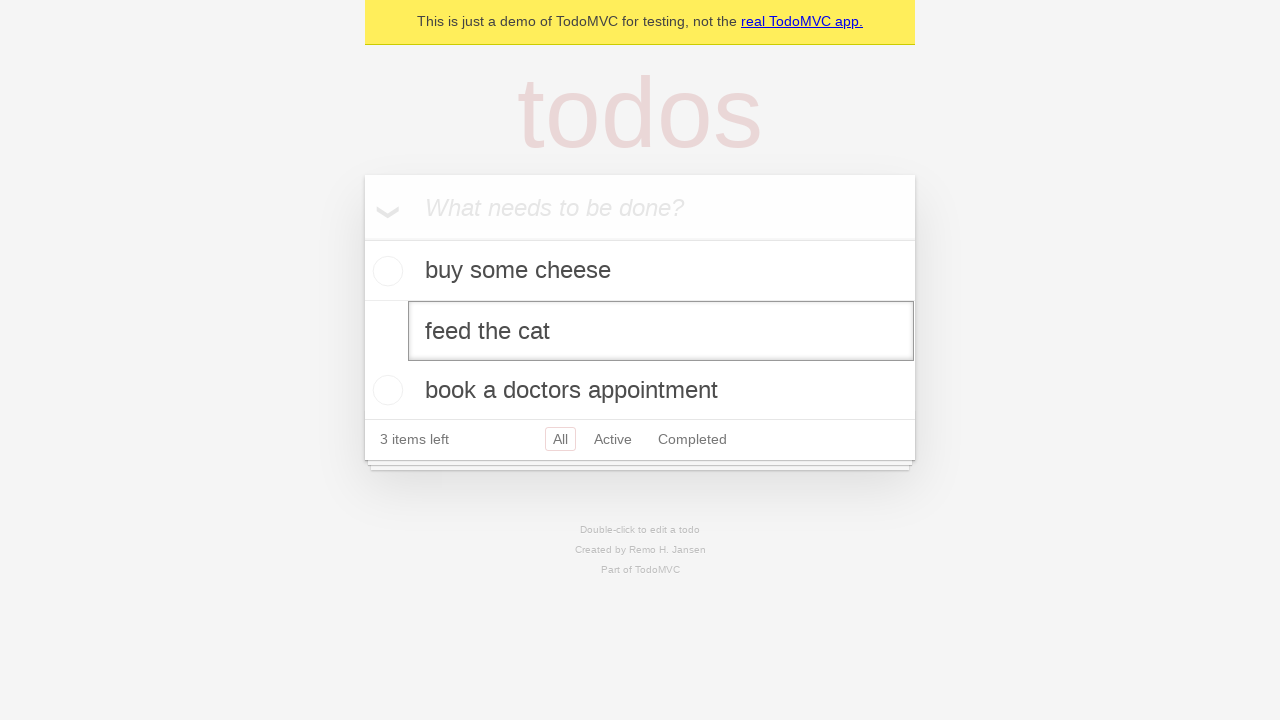